Tests window switching functionality by clicking a link that opens a new window, extracting text from the child window, switching back to the parent window, and using the extracted text to fill a form field.

Starting URL: https://rahulshettyacademy.com/loginpagePractise/#

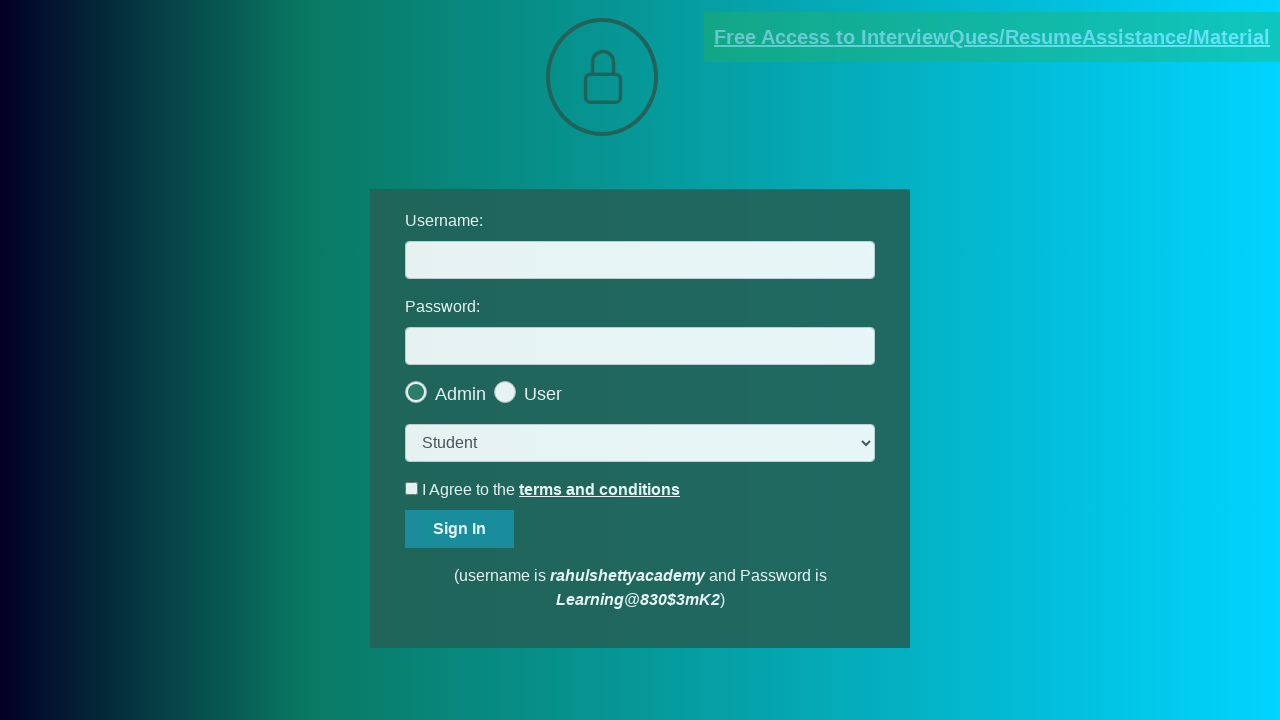

Clicked blinking text link to open new window at (992, 37) on .blinkingText
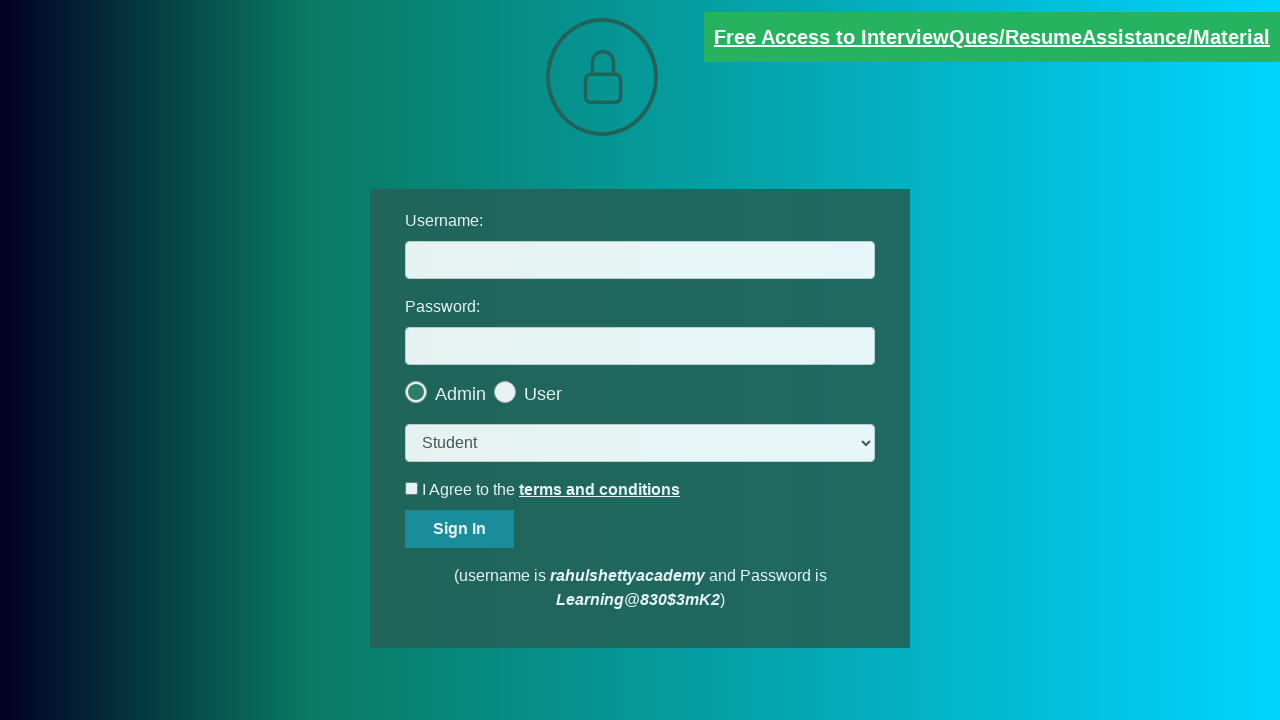

Captured child window/page object
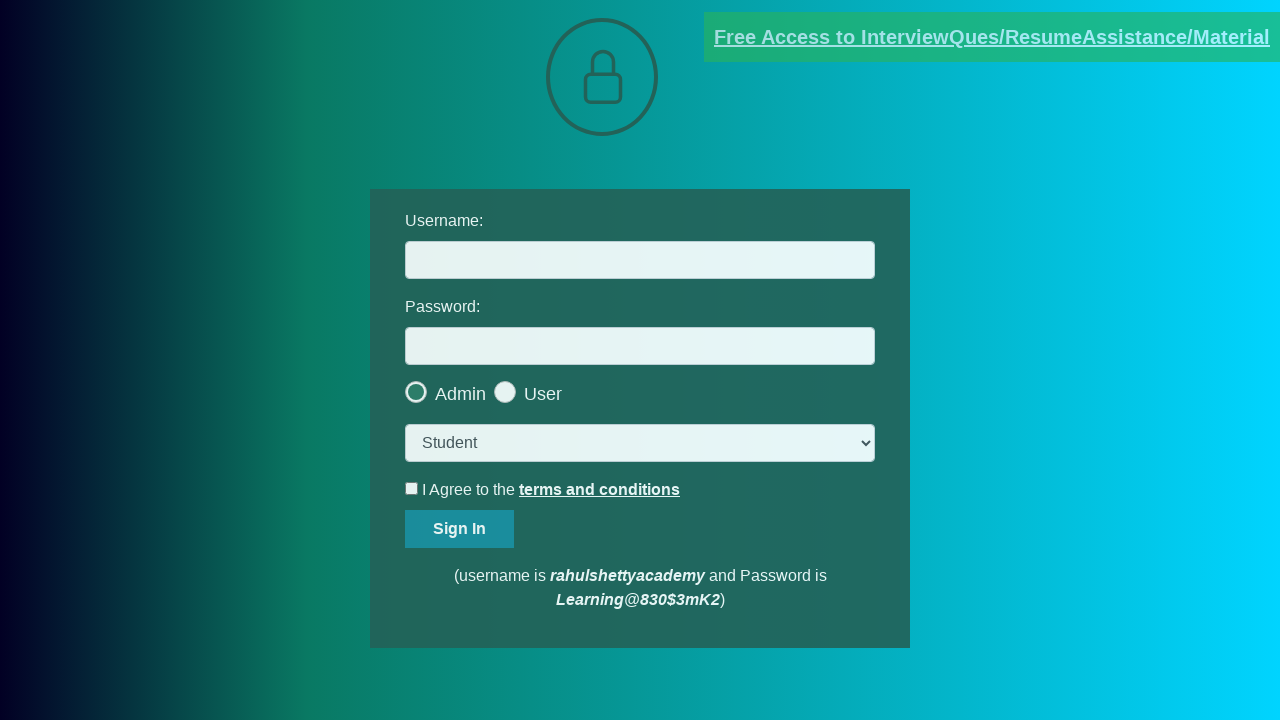

Waited for red paragraph element to load in child window
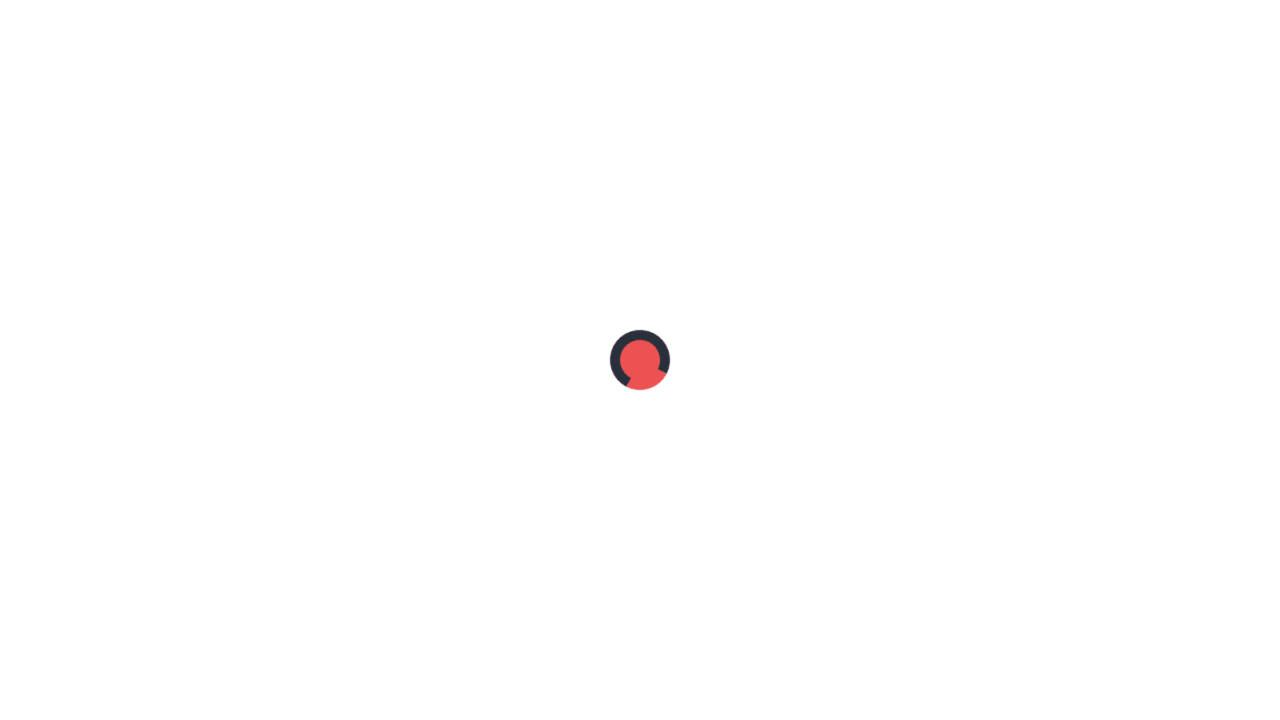

Extracted text content from red paragraph element
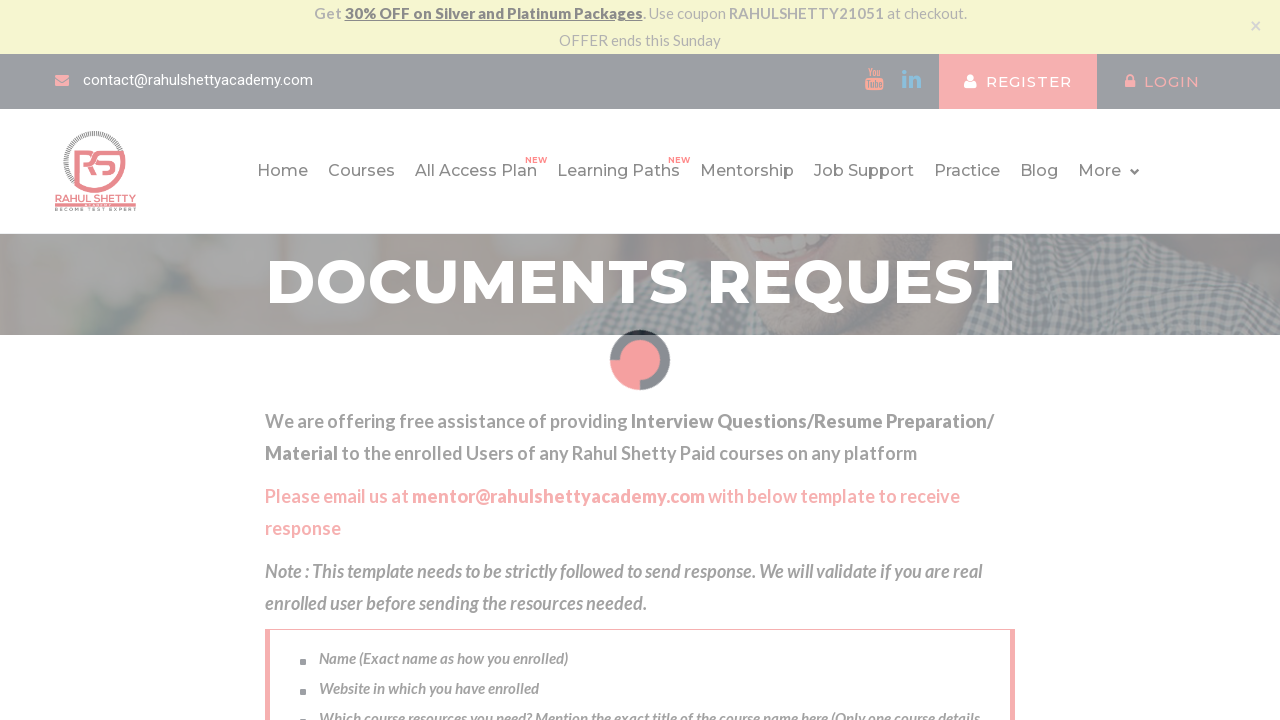

Parsed extracted ID from text content: mentor@rahulshettyacademy.com on #username
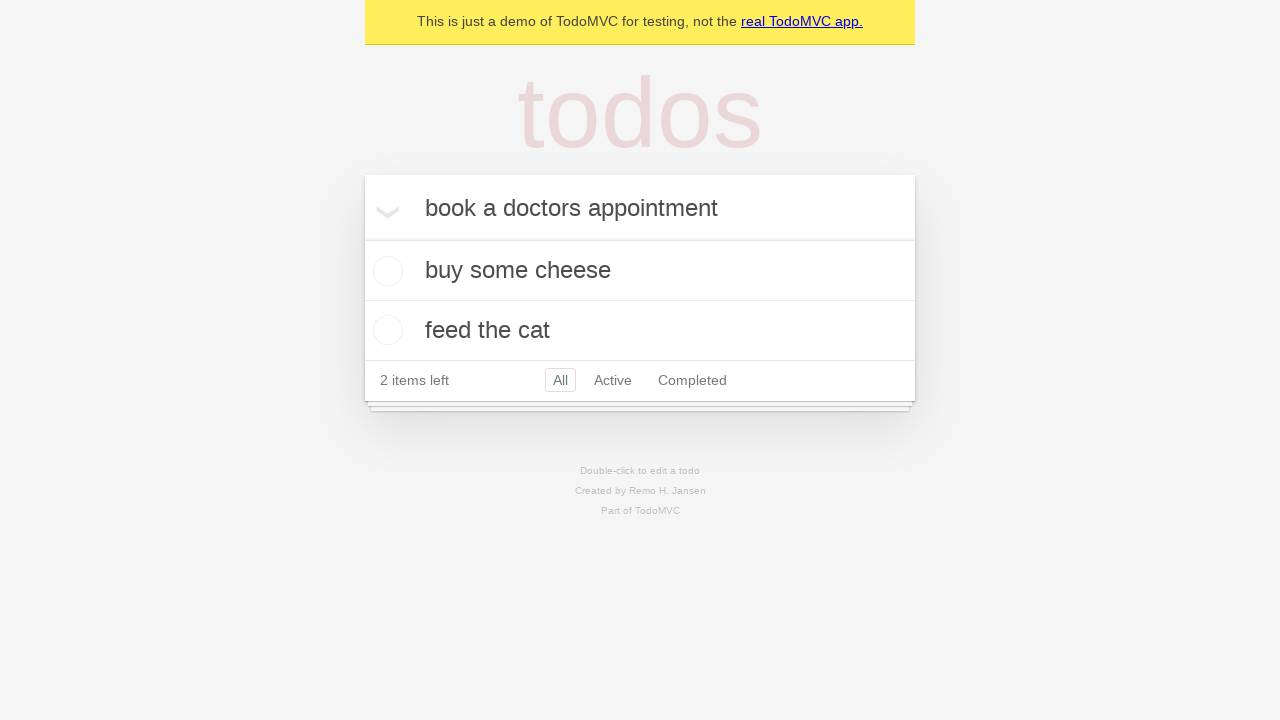

Filled username field in parent window with extracted ID: mentor@rahulshettyacademy.com
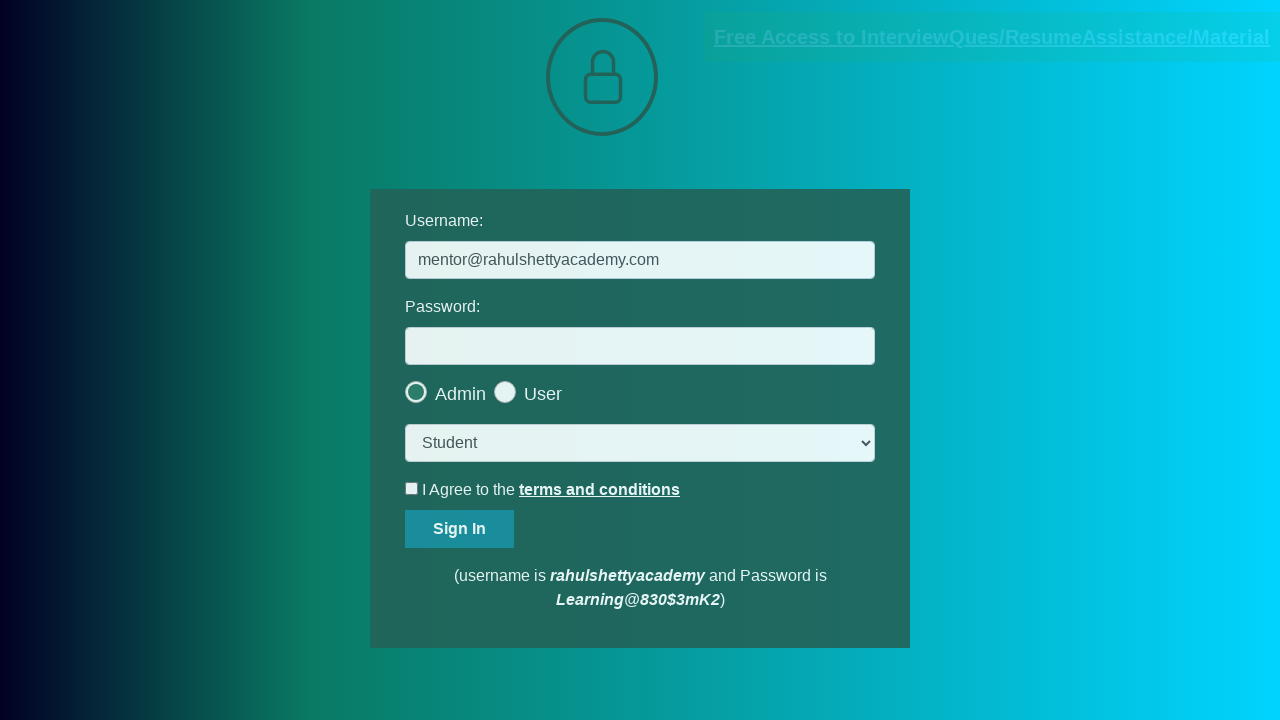

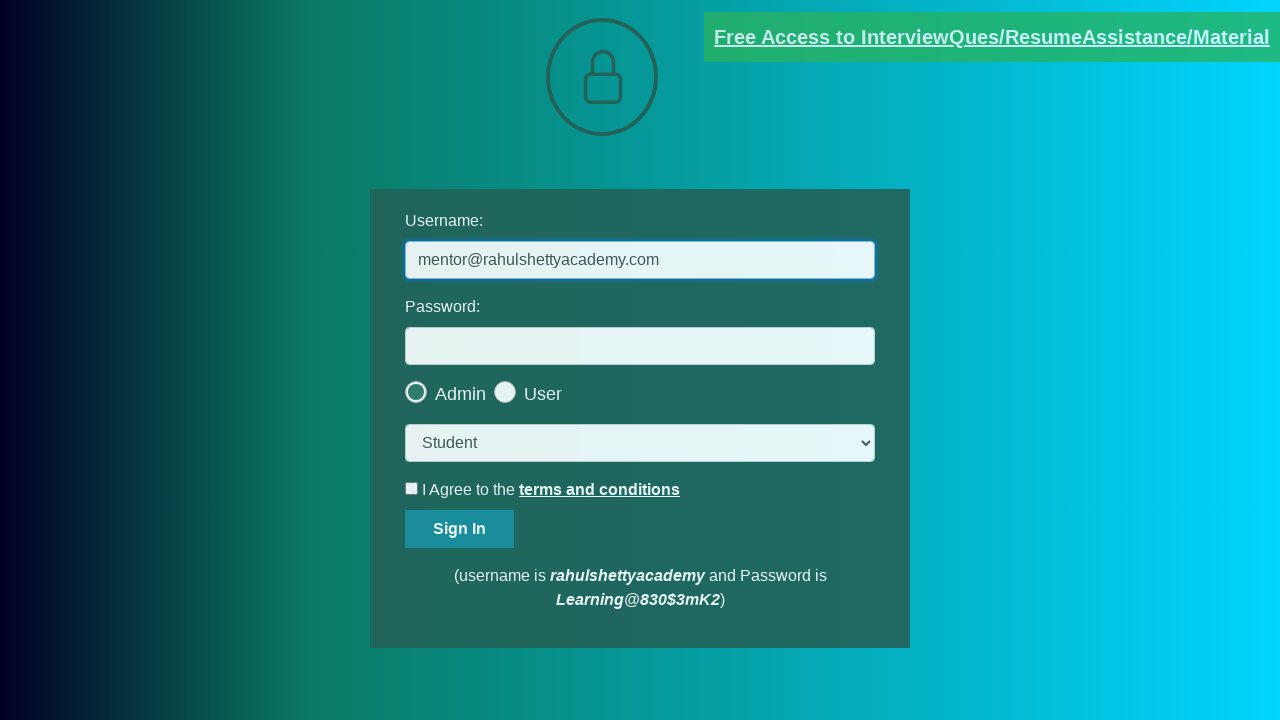